Navigates to W3Schools HTML tables page and verifies that the customers table is present and contains data rows

Starting URL: https://www.w3schools.com/html/html_tables.asp

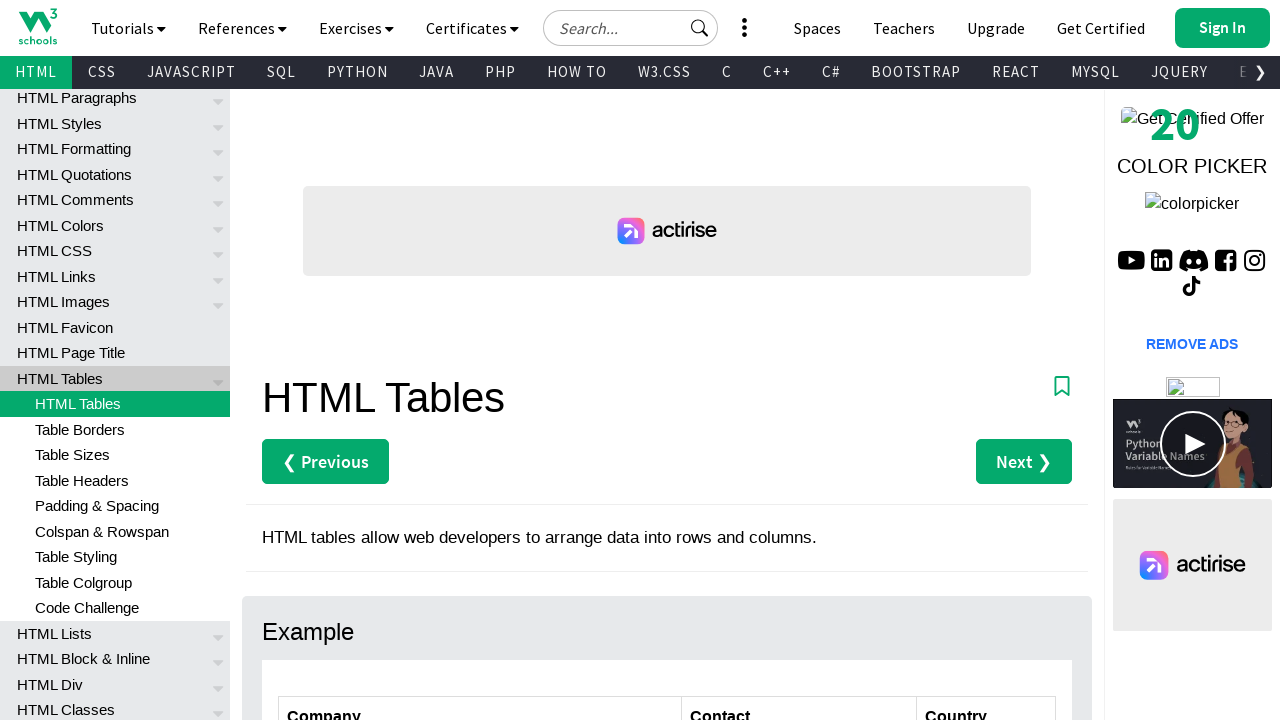

Navigated to W3Schools HTML tables page
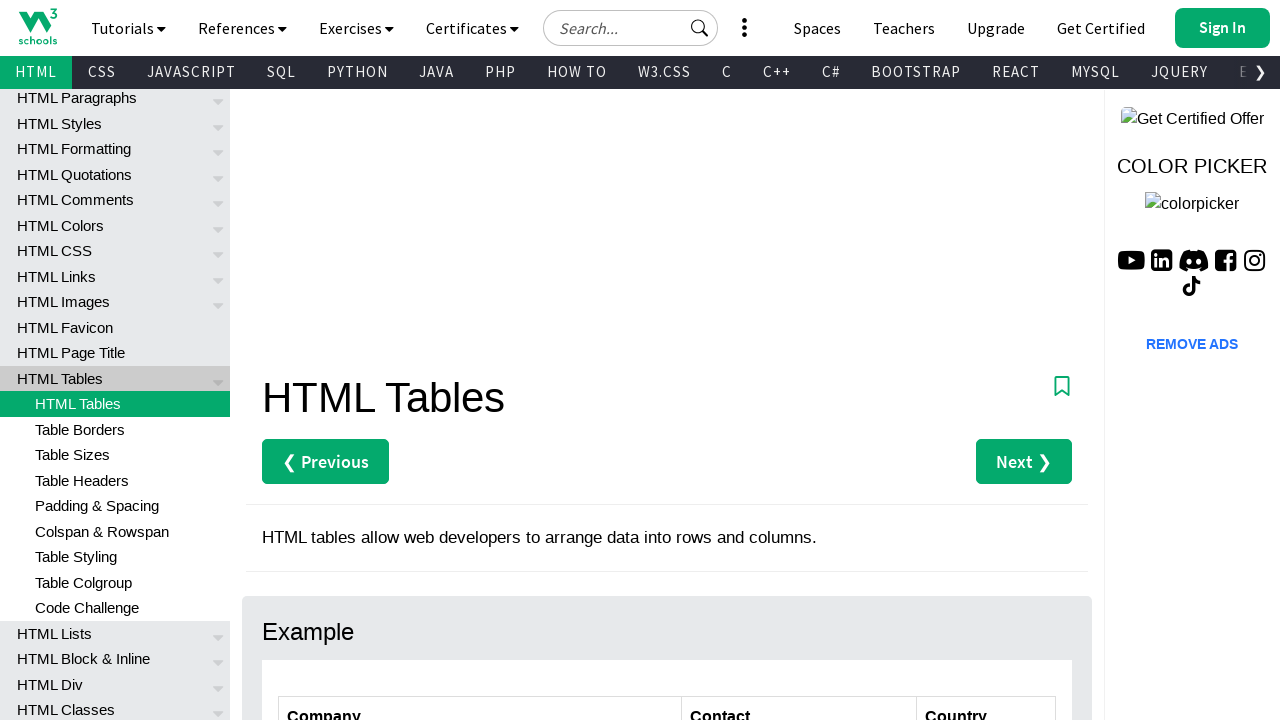

Customers table loaded
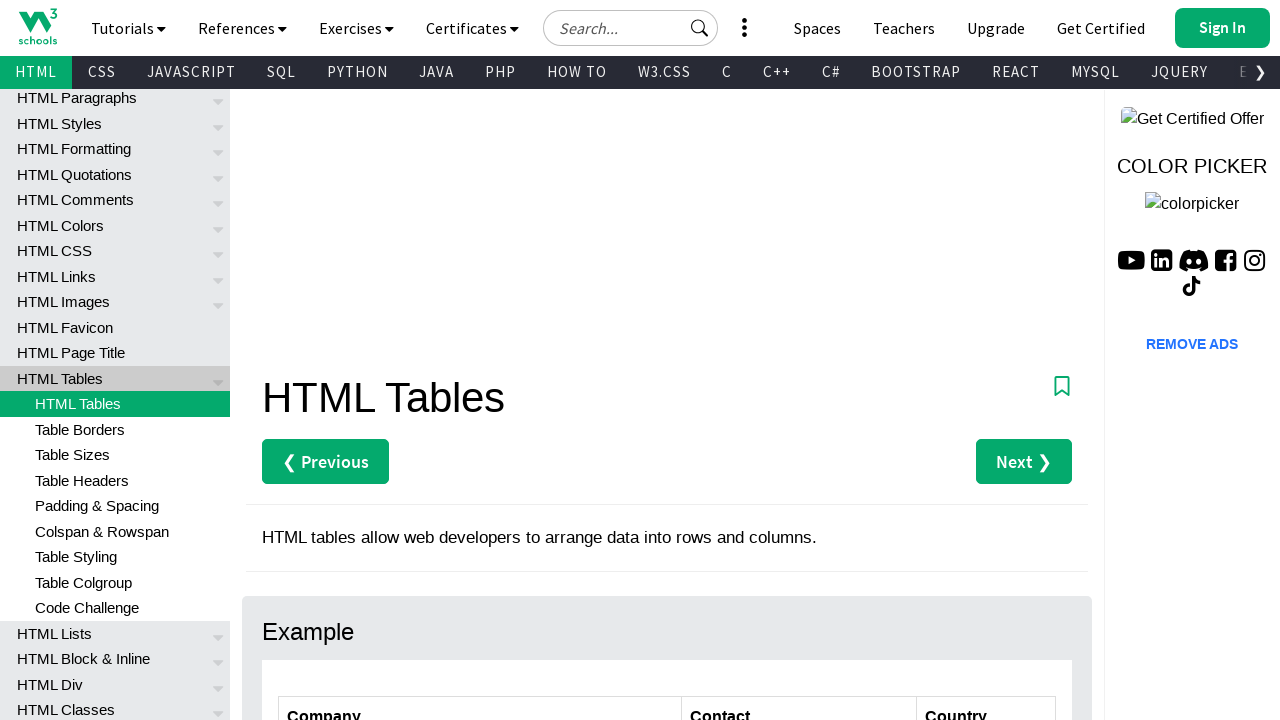

Verified that customers table contains data rows
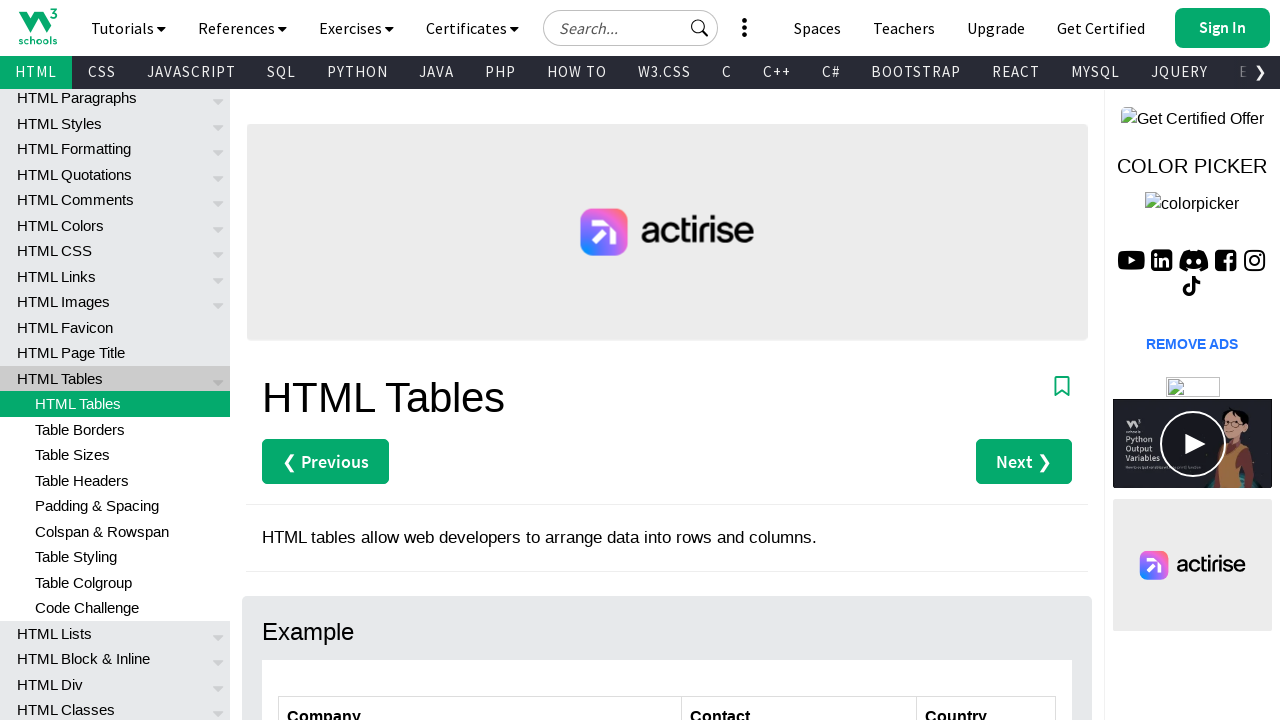

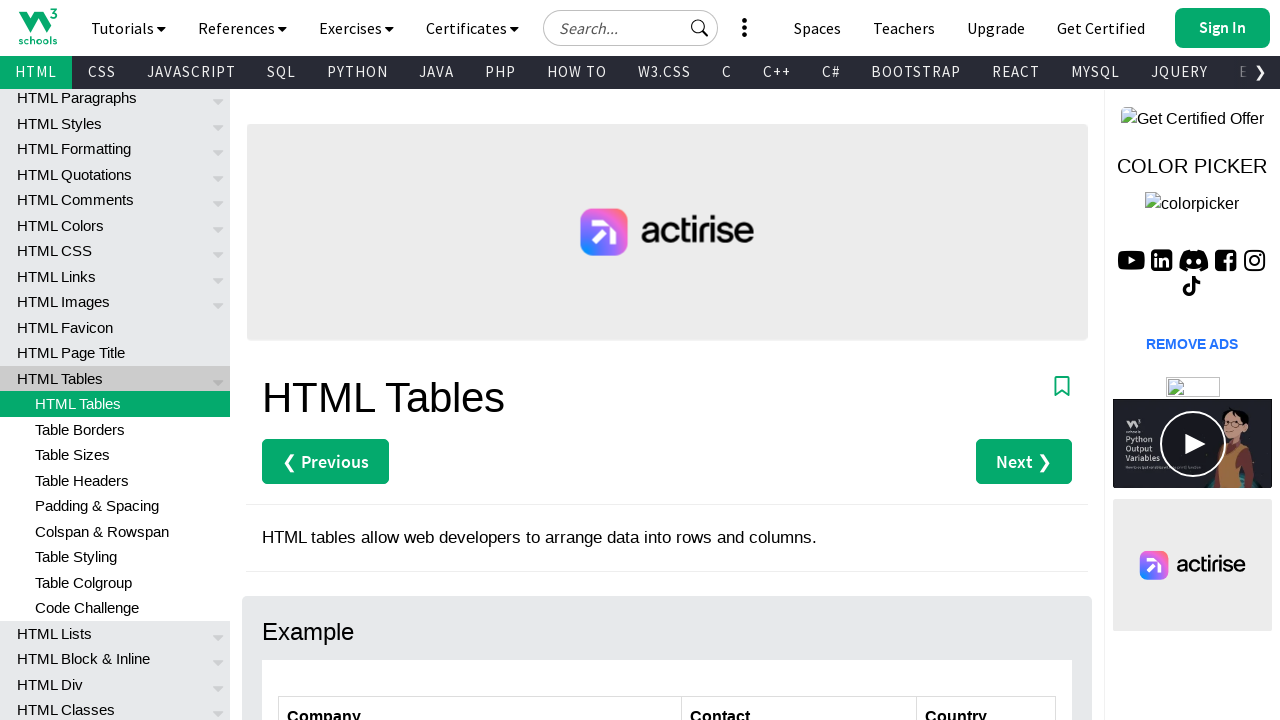